Tests the job search functionality by entering a job type and city, submitting the search, and verifying that search results are displayed.

Starting URL: https://www.jobs.cz/

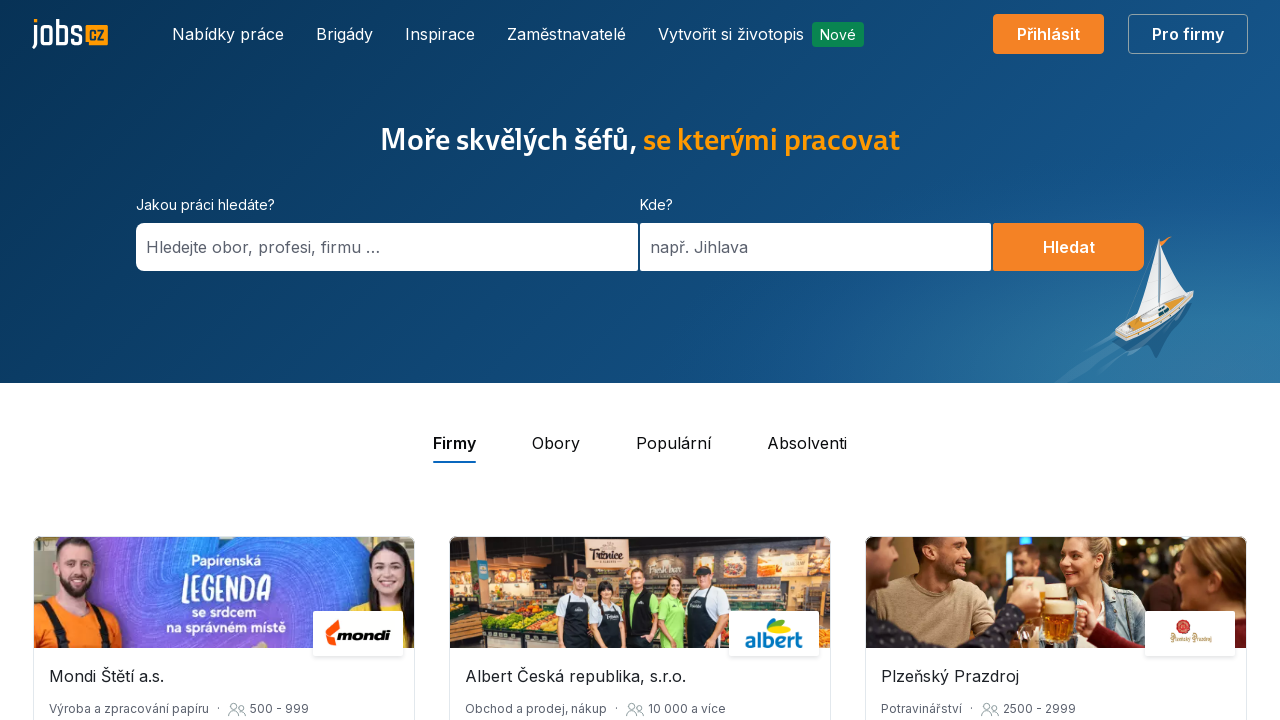

Clicked job search input field at (263, 247) on #hp-search-box > form > div.SearchField.SearchField--grouped.SearchField--invert
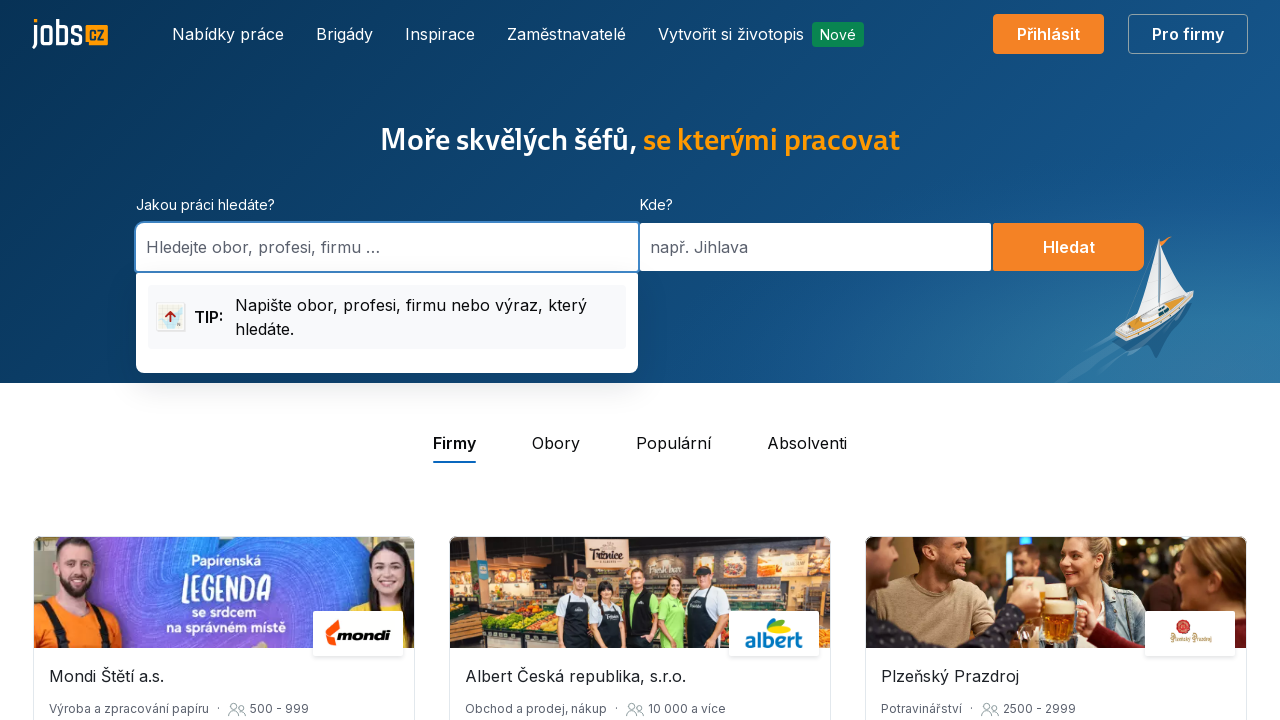

Typed 'Tester' in job search field
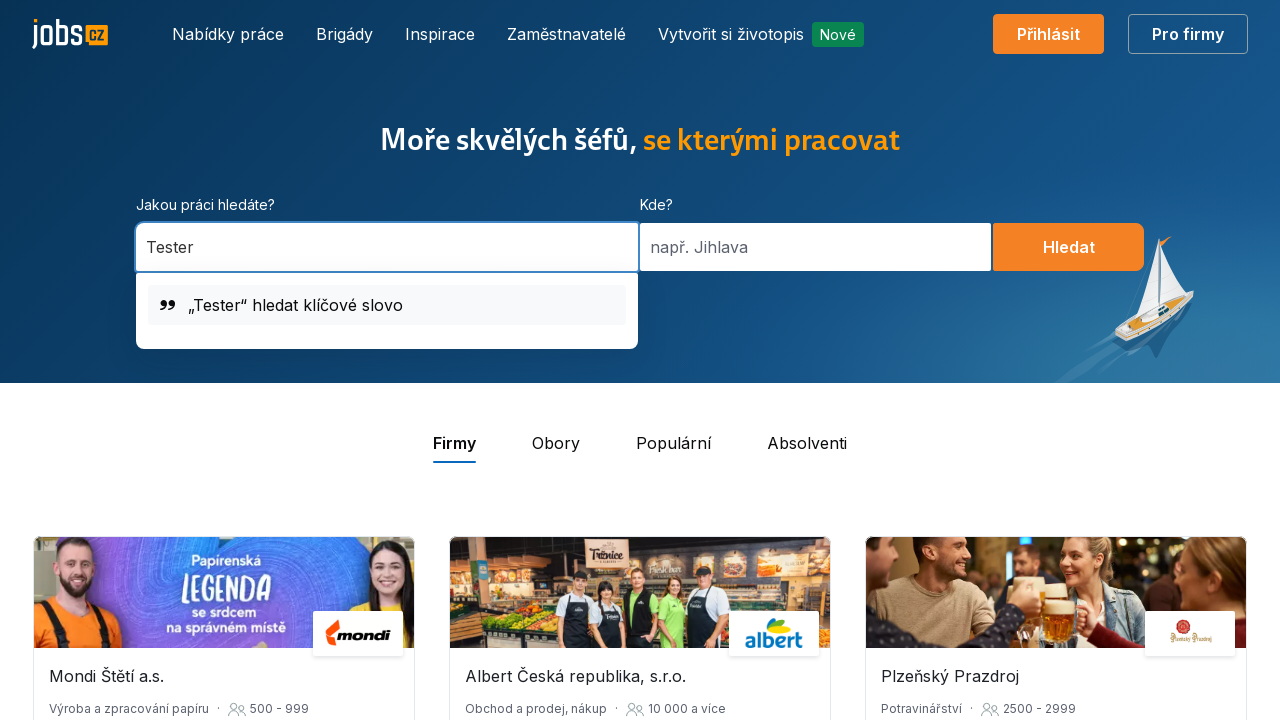

Pressed Enter to confirm job type
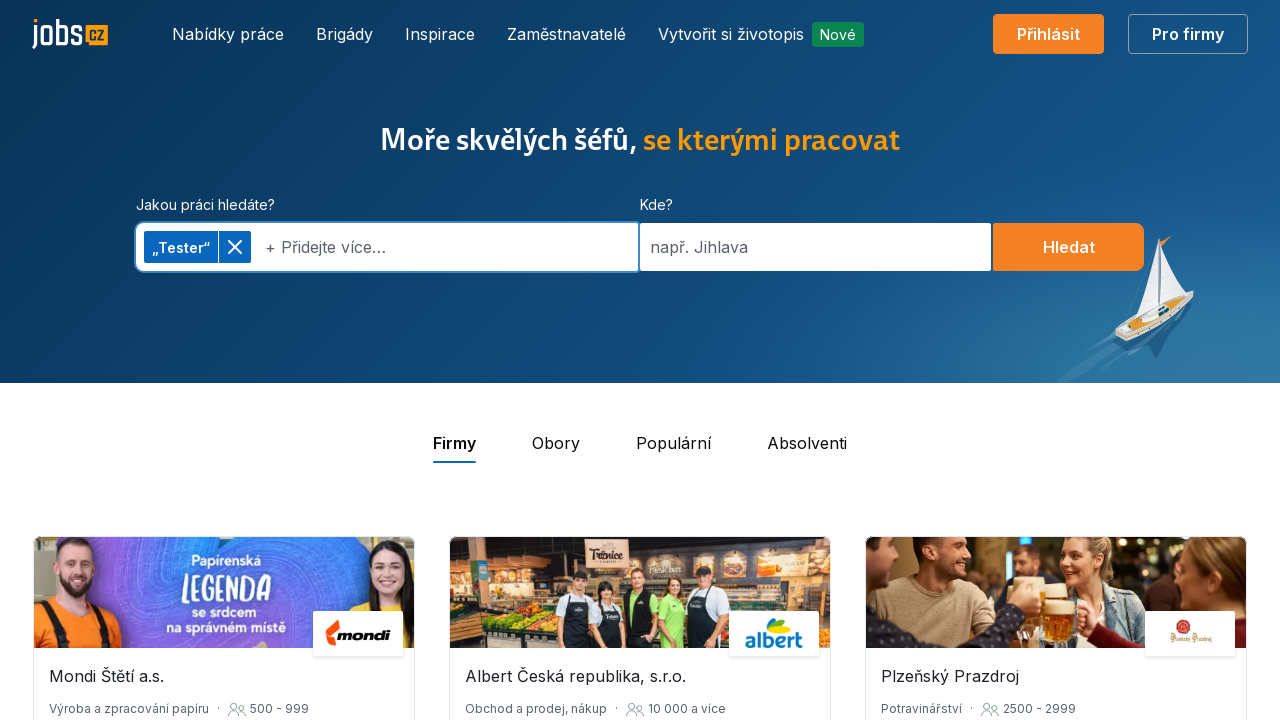

Clicked city search input field at (816, 247) on #hp-search-box > form > div.SearchField.SearchField--grouped.SearchField--invert
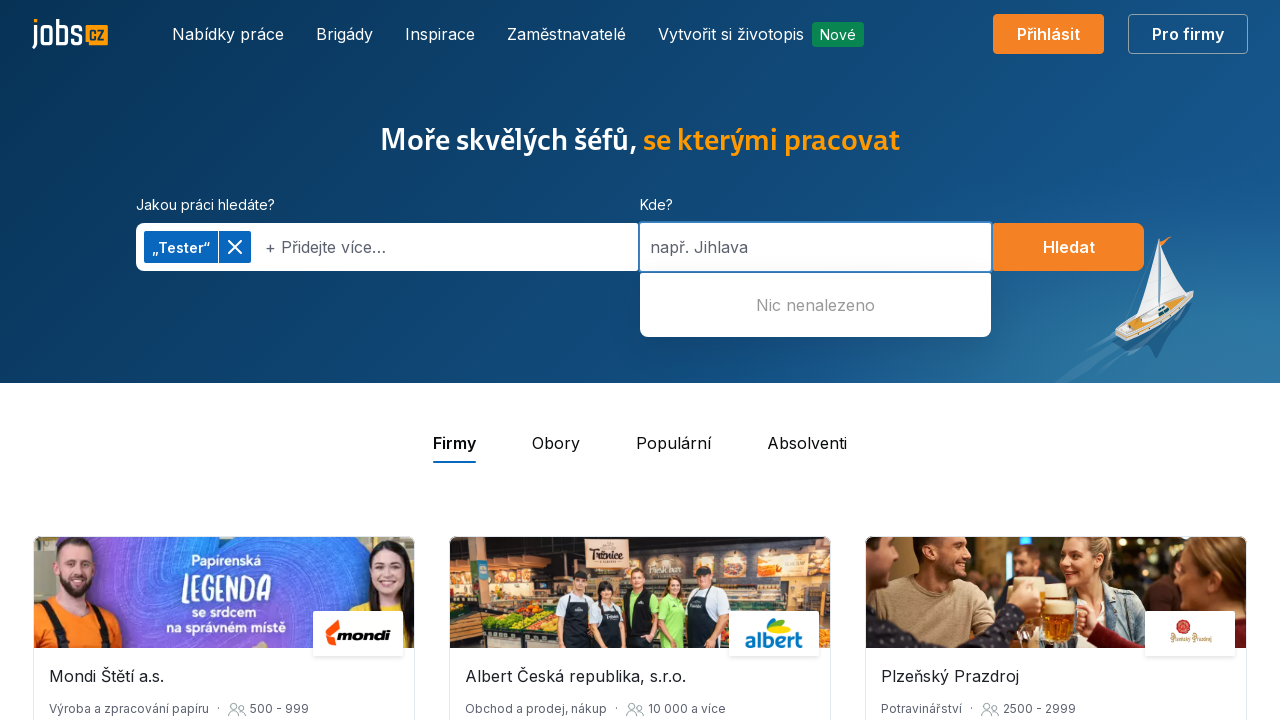

Typed 'Praha' in city search field
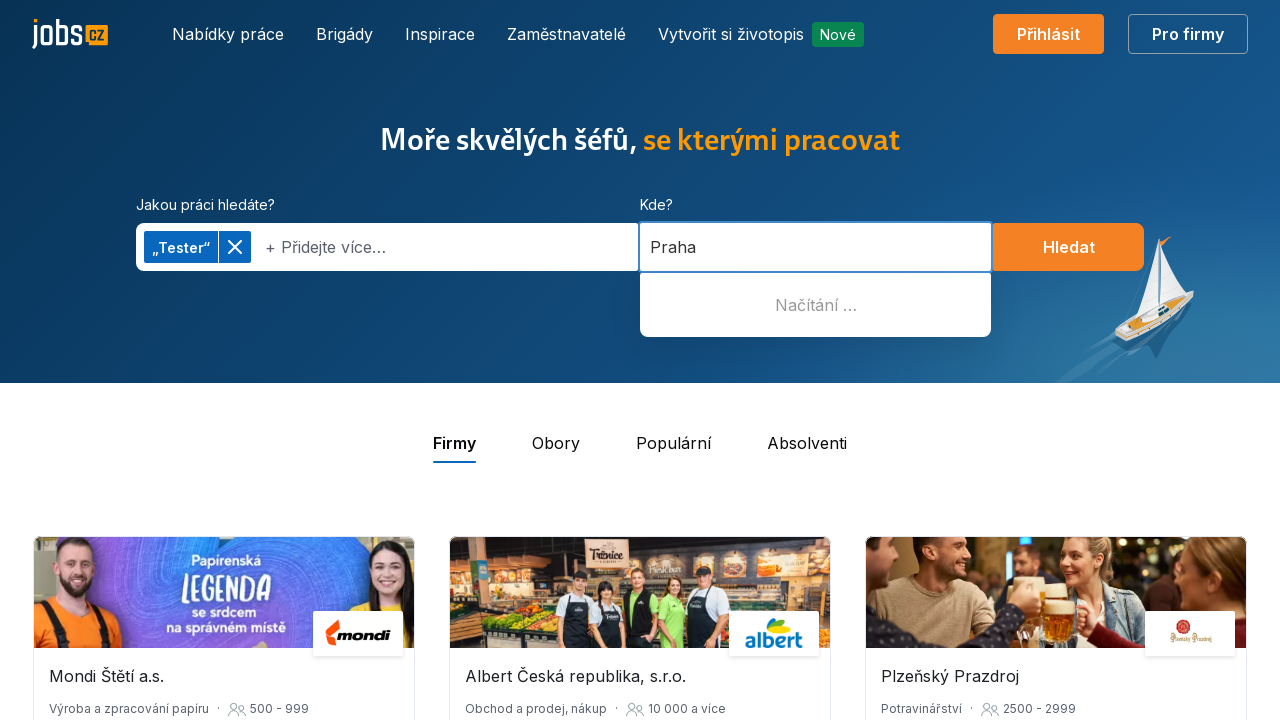

Pressed Enter to confirm city
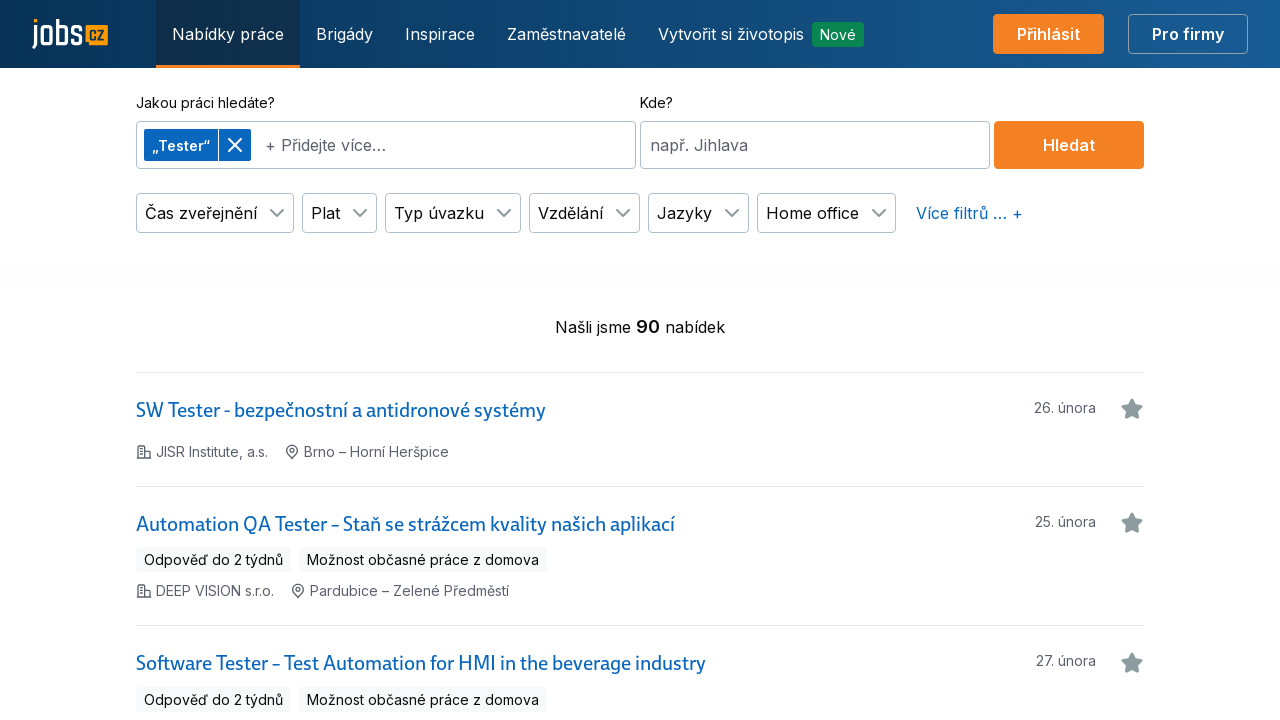

Waited for search results page to load
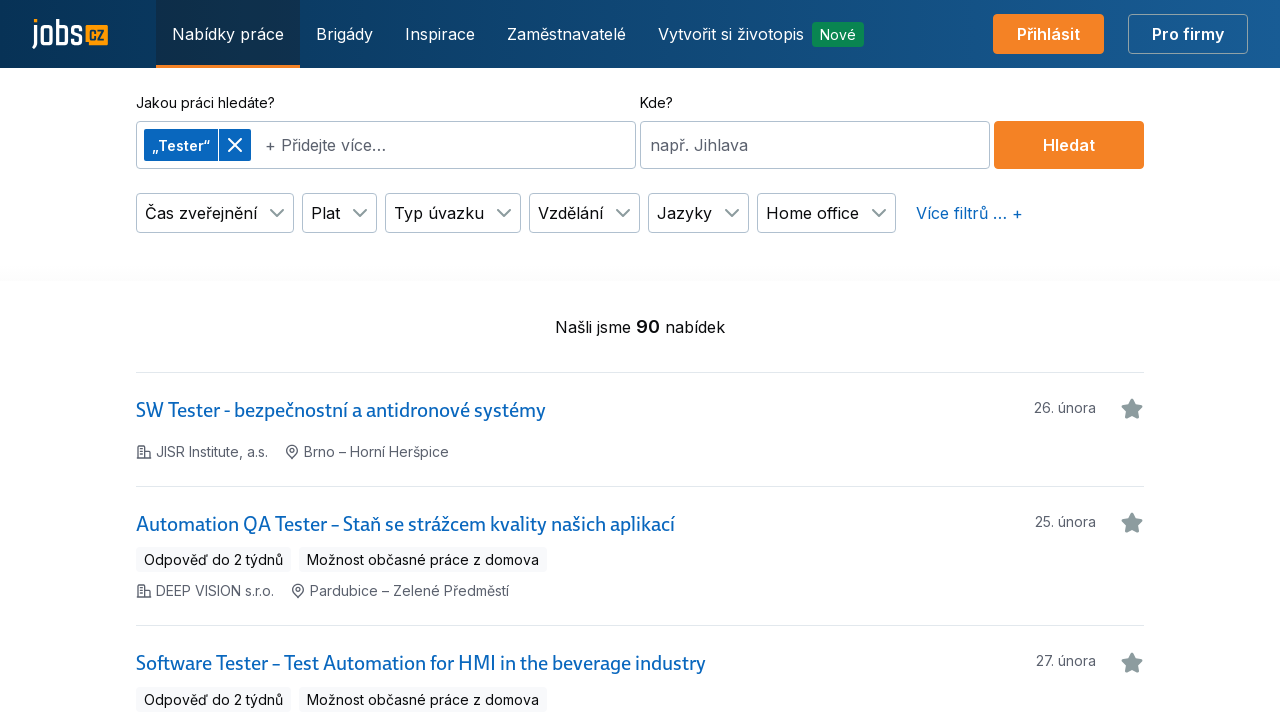

Verified that search results container is visible
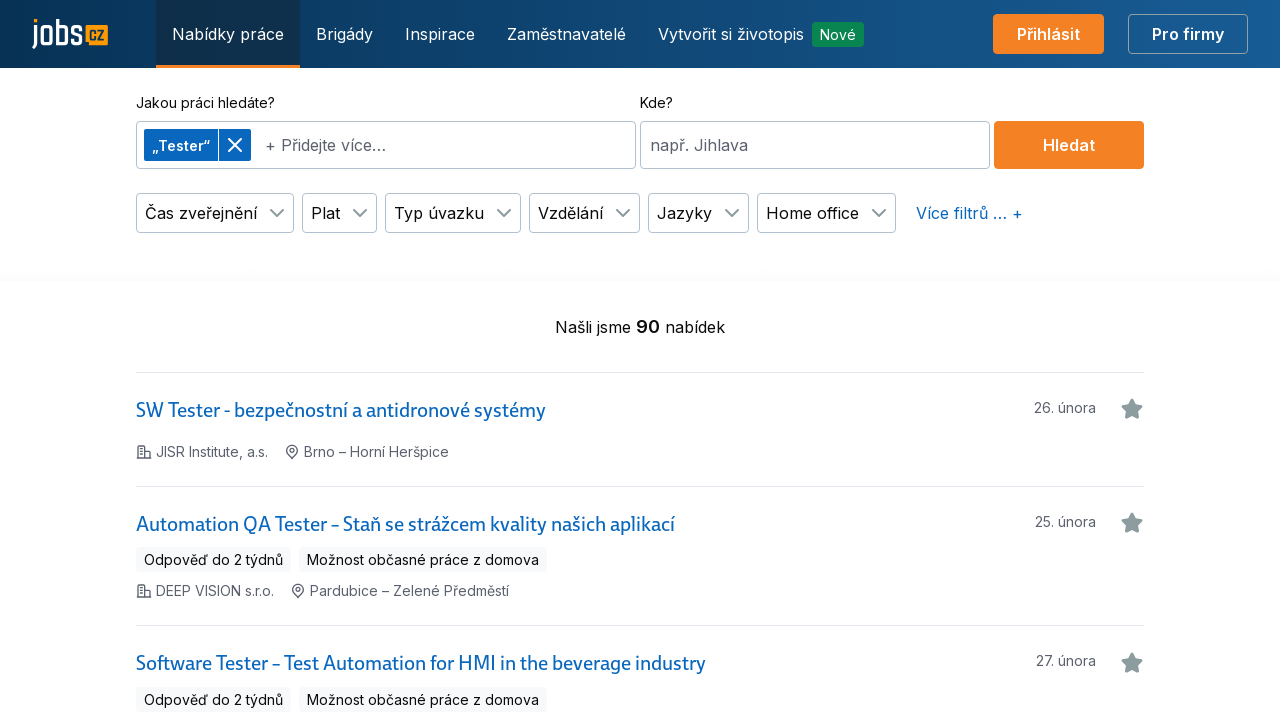

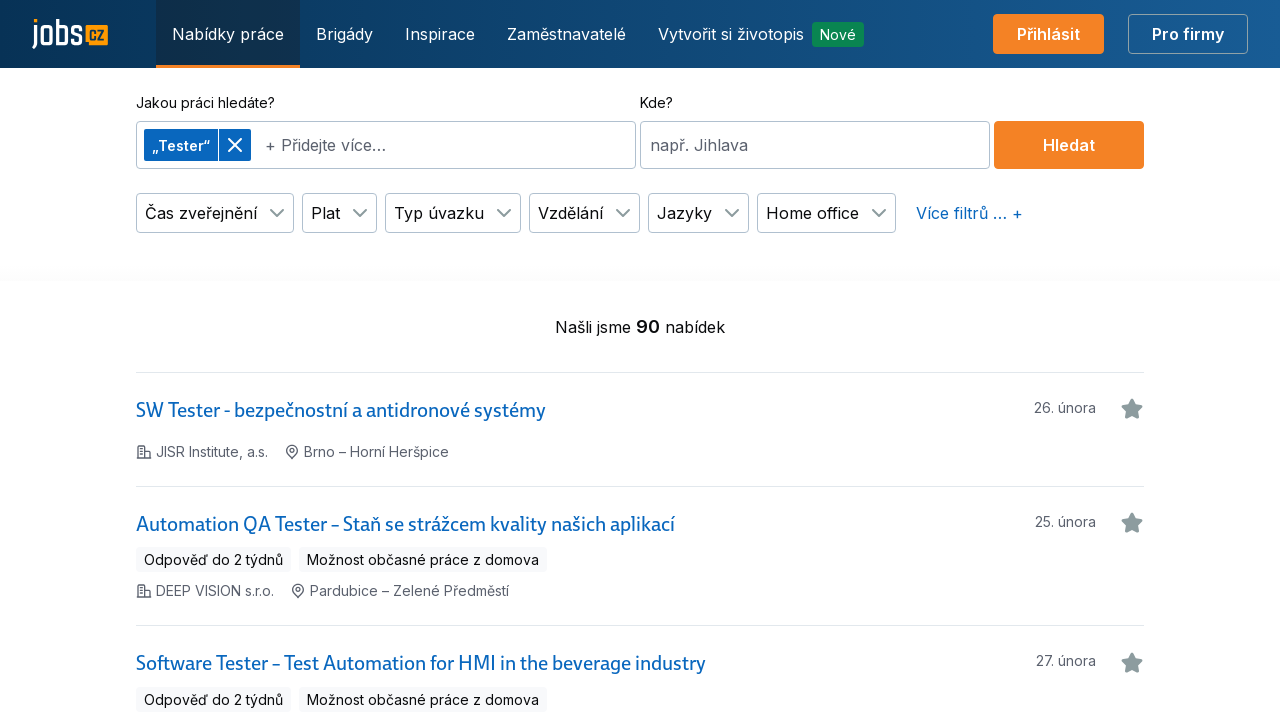